Navigates to Python documentation, changes language to Traditional Chinese, searches for "class", and waits for search results

Starting URL: https://docs.python.org/3/tutorial/index.html

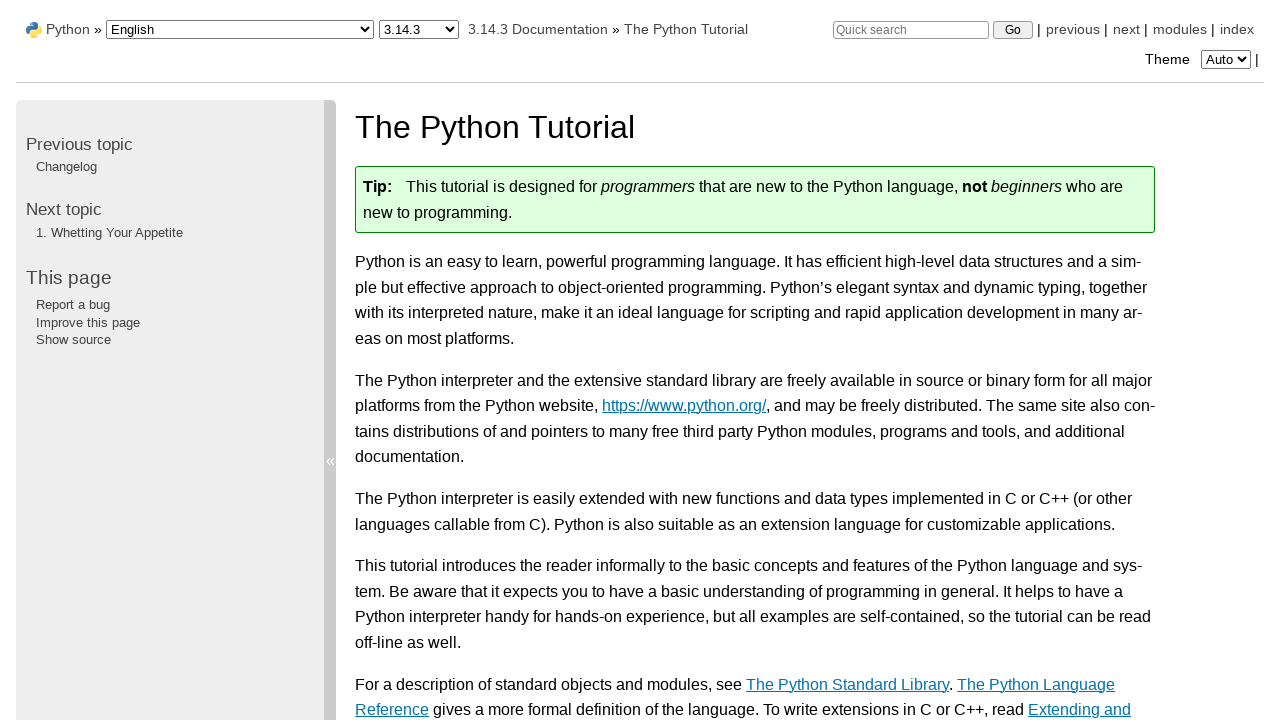

Located all language select elements
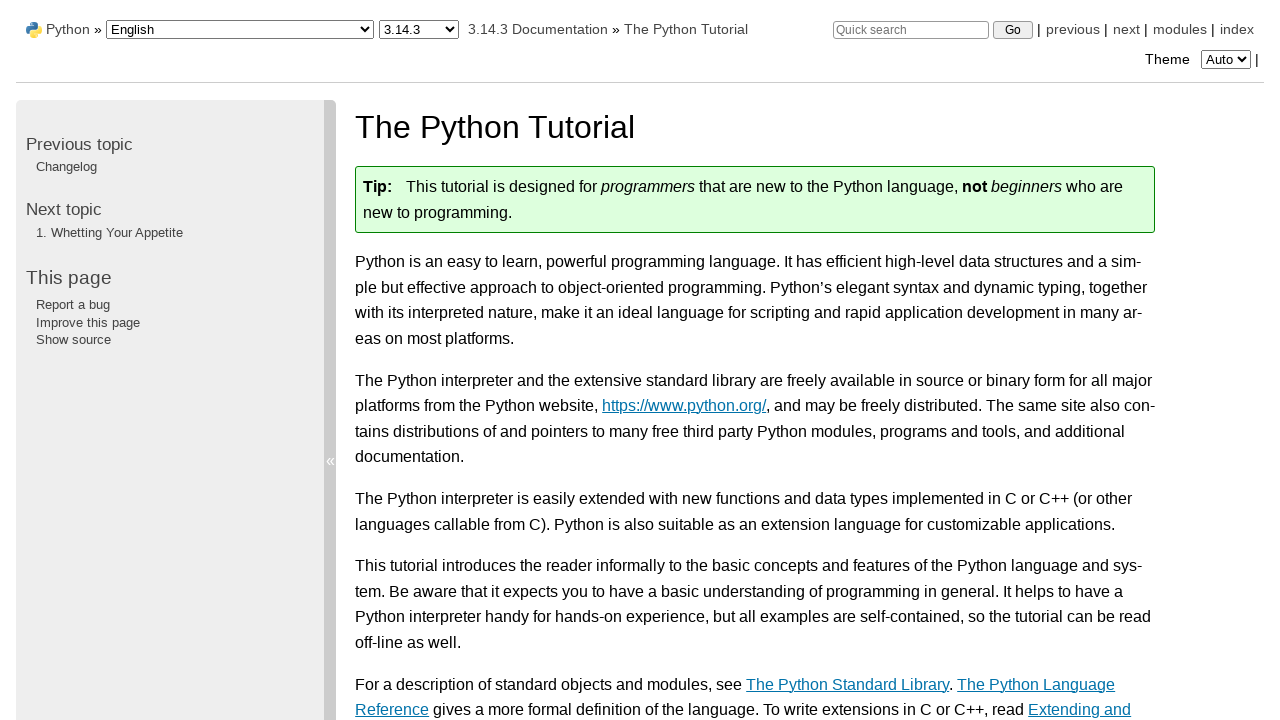

Located page title element
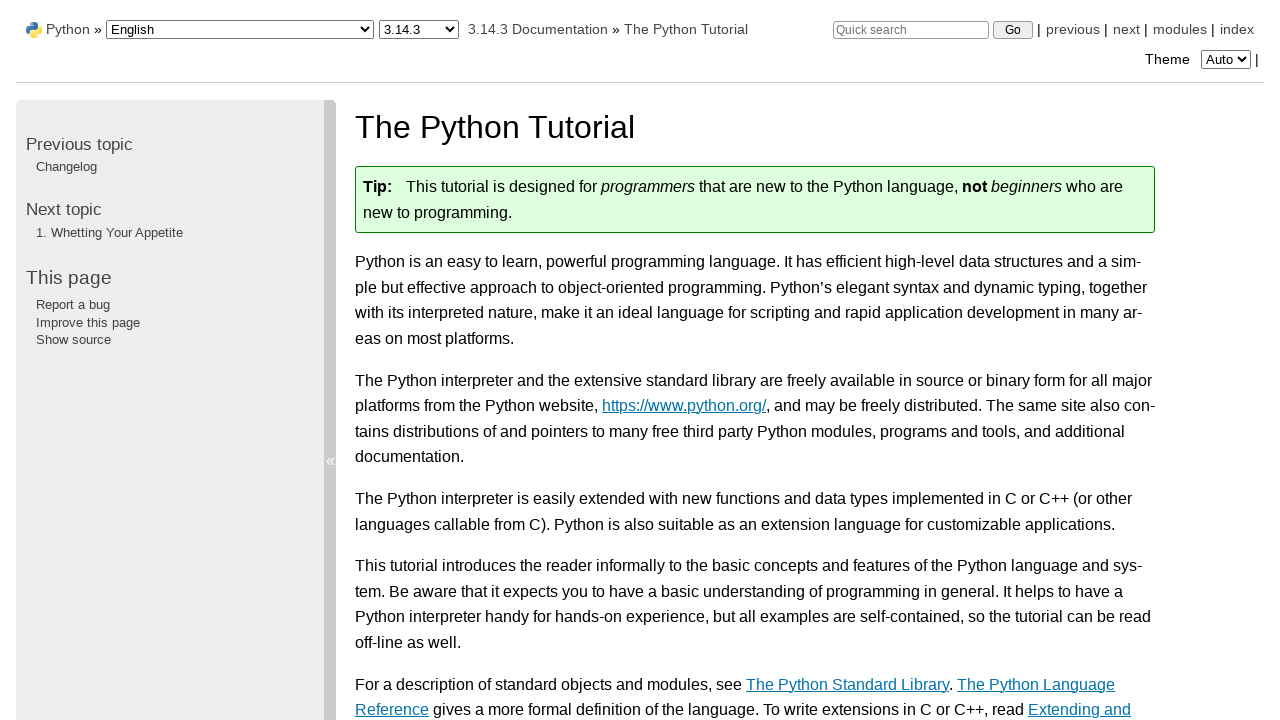

Located page paragraph element
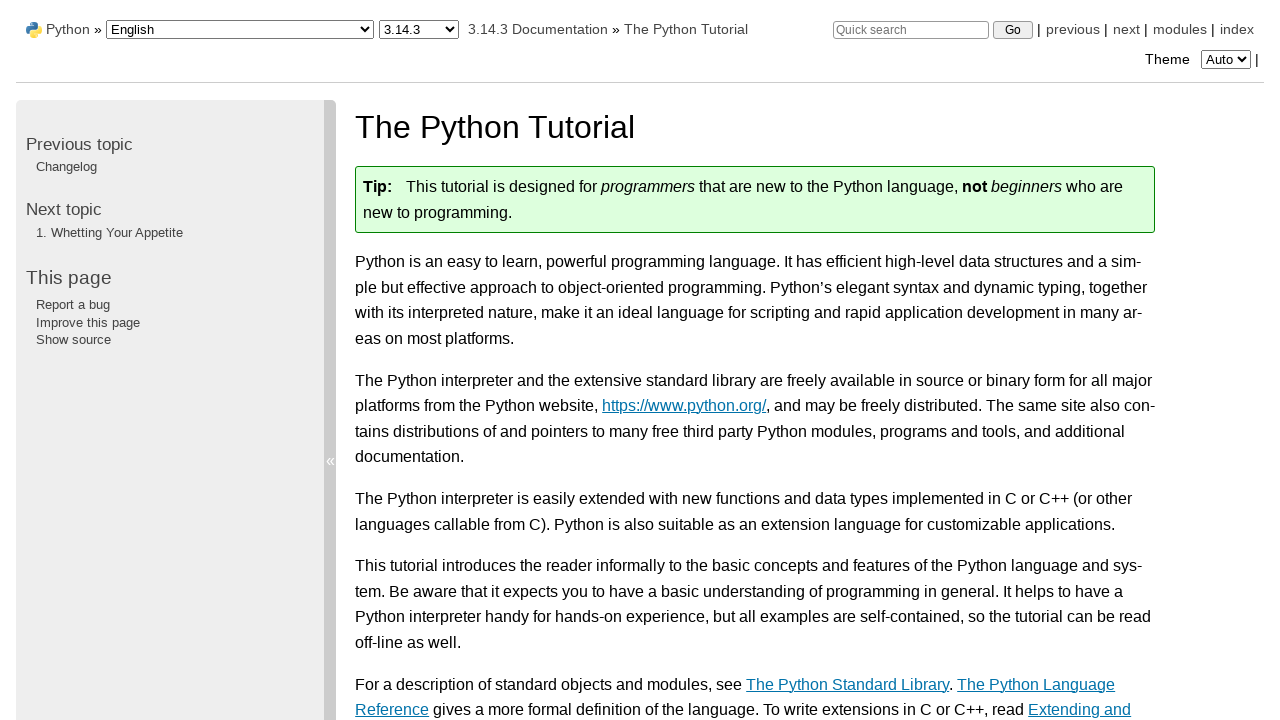

Located all search input elements
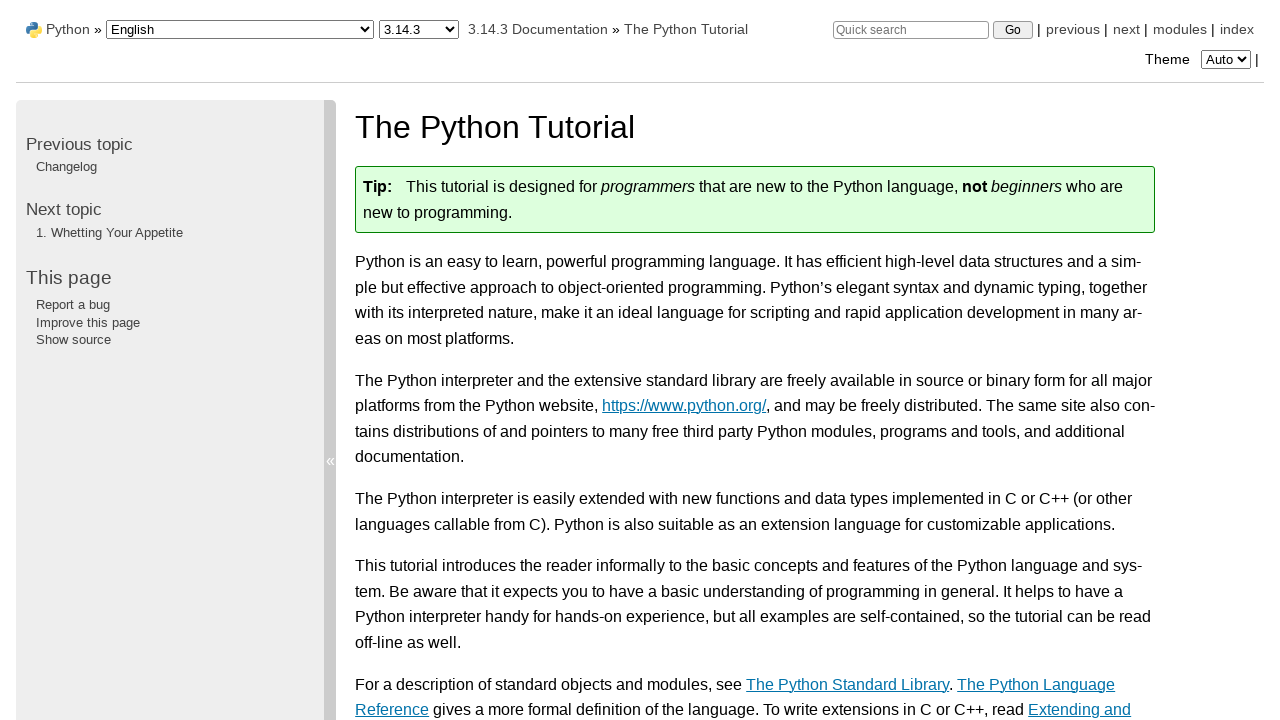

Filled search box with 'class' query on xpath=//input[@name="q"] >> nth=1
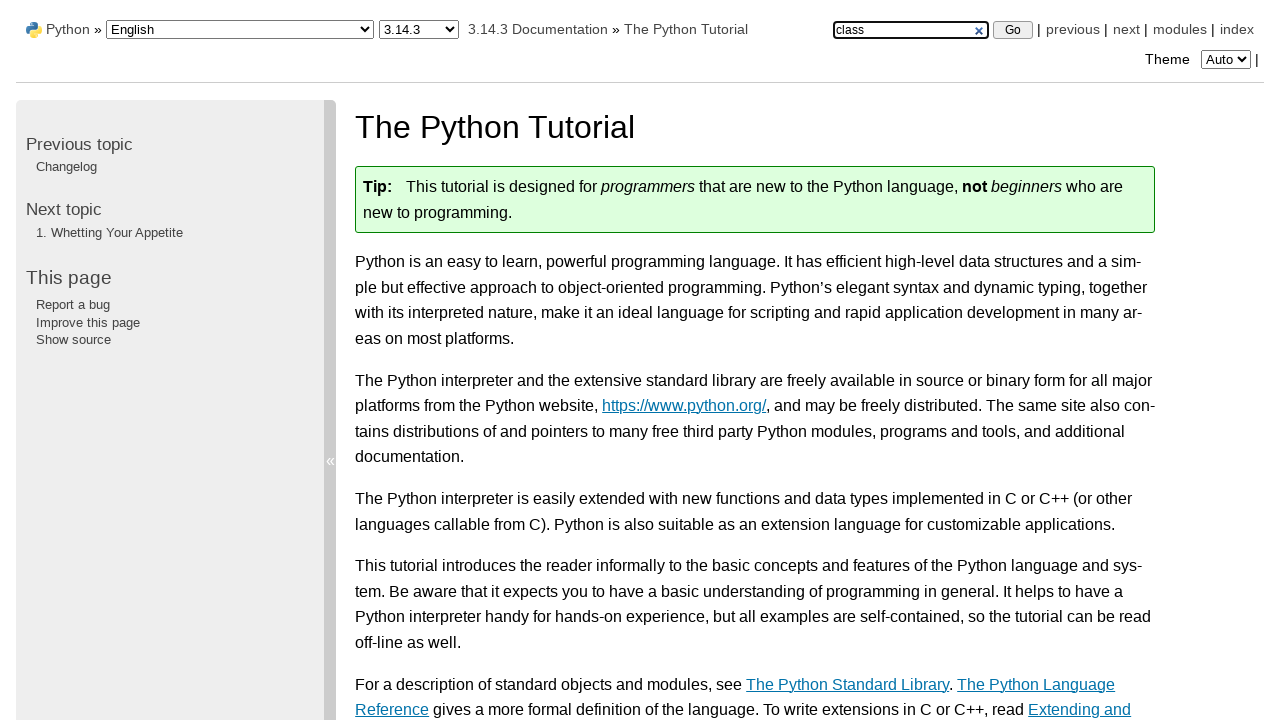

Pressed Enter to submit search for 'class' on xpath=//input[@name="q"] >> nth=1
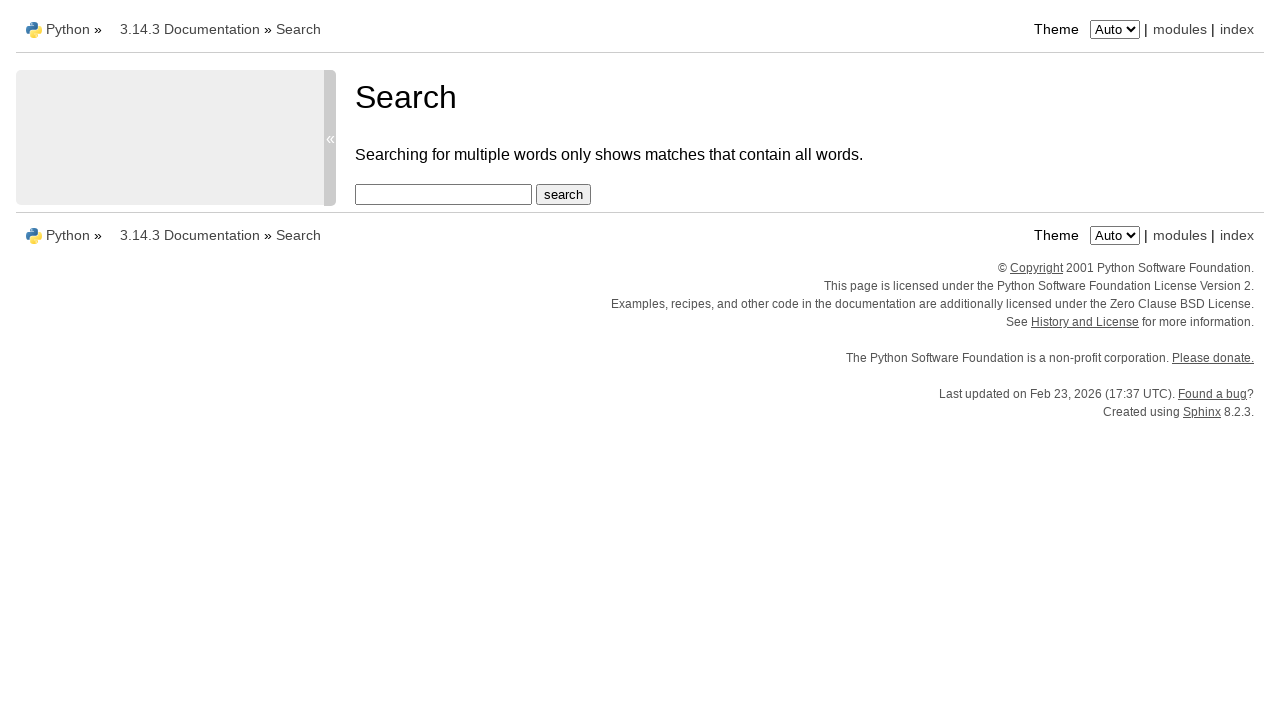

Search results appeared with summary
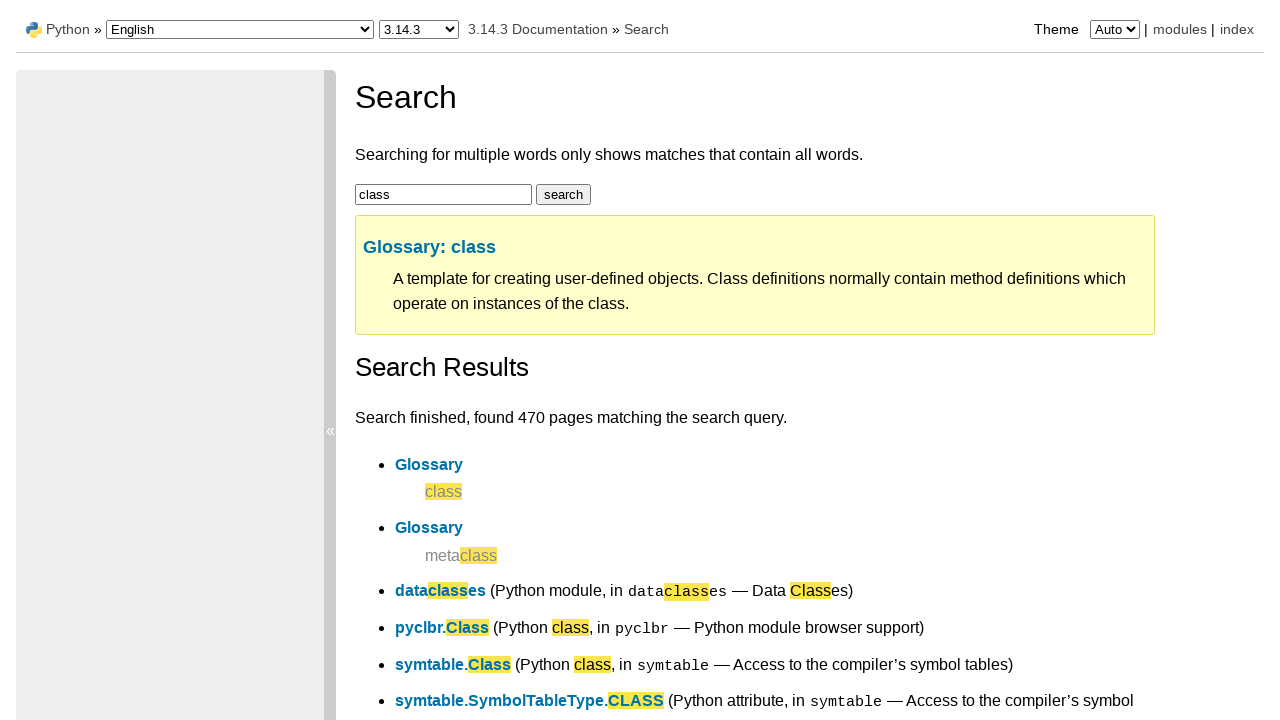

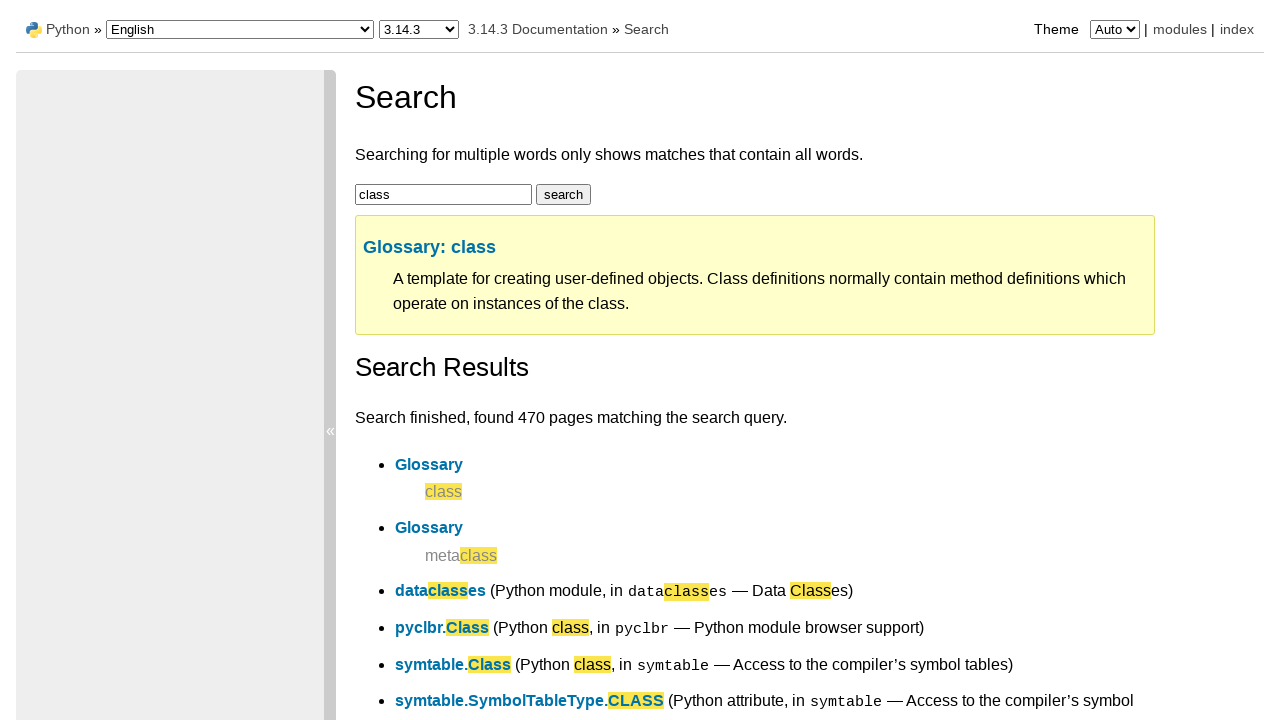